Tests a BMI calculator web application by selecting gender, entering age, height, and weight values, then clicking calculate to verify the BMI calculation functionality.

Starting URL: https://practice.expandtesting.com/bmi

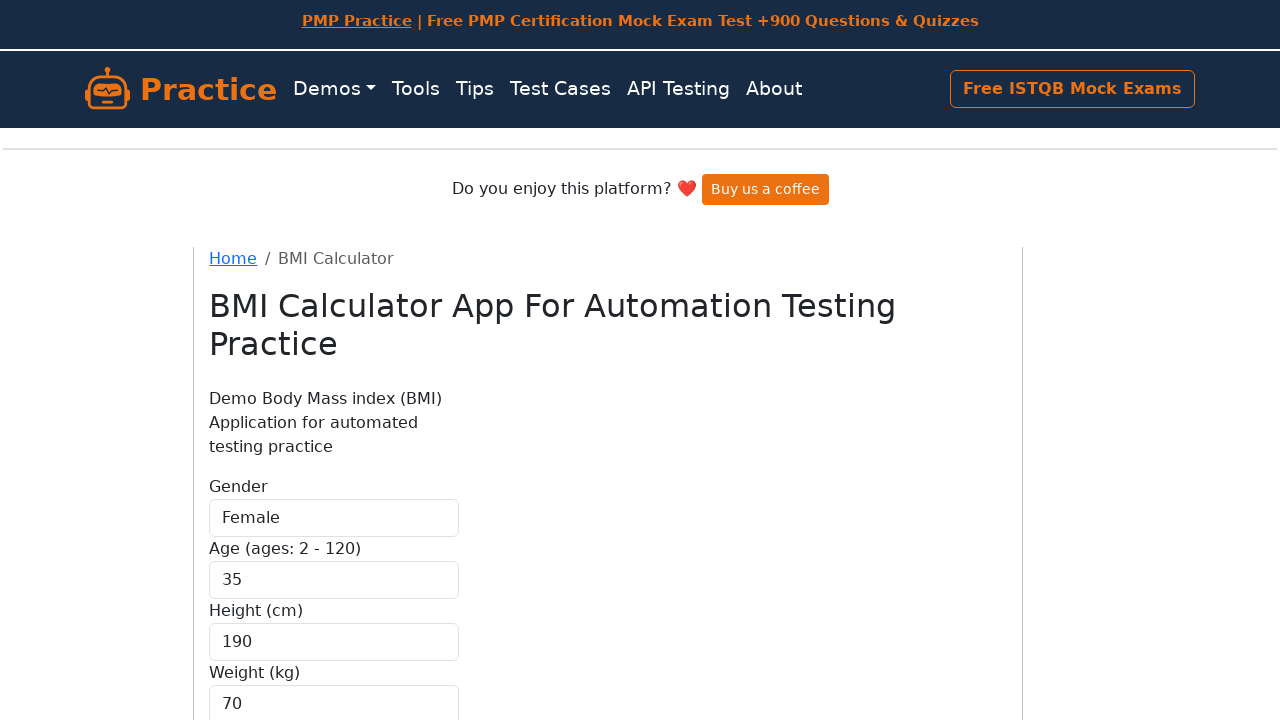

Selected 'Male' from gender dropdown on select#gender
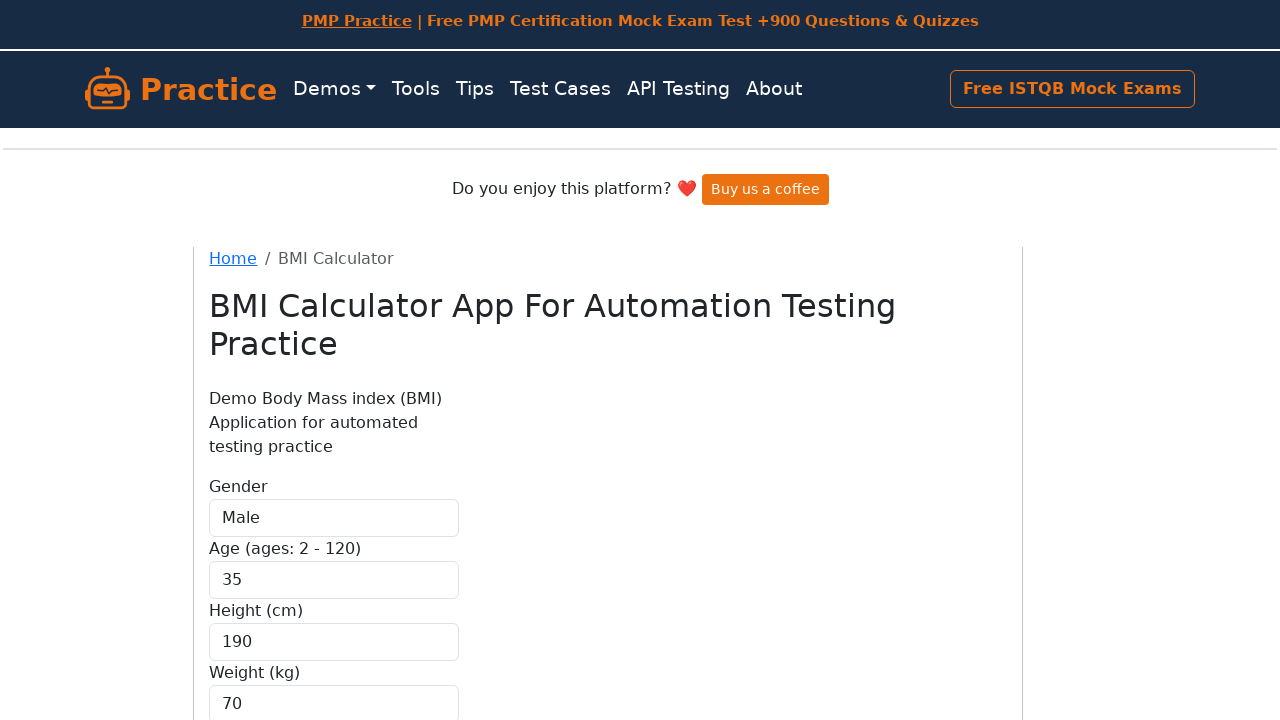

Cleared age input field on input#age
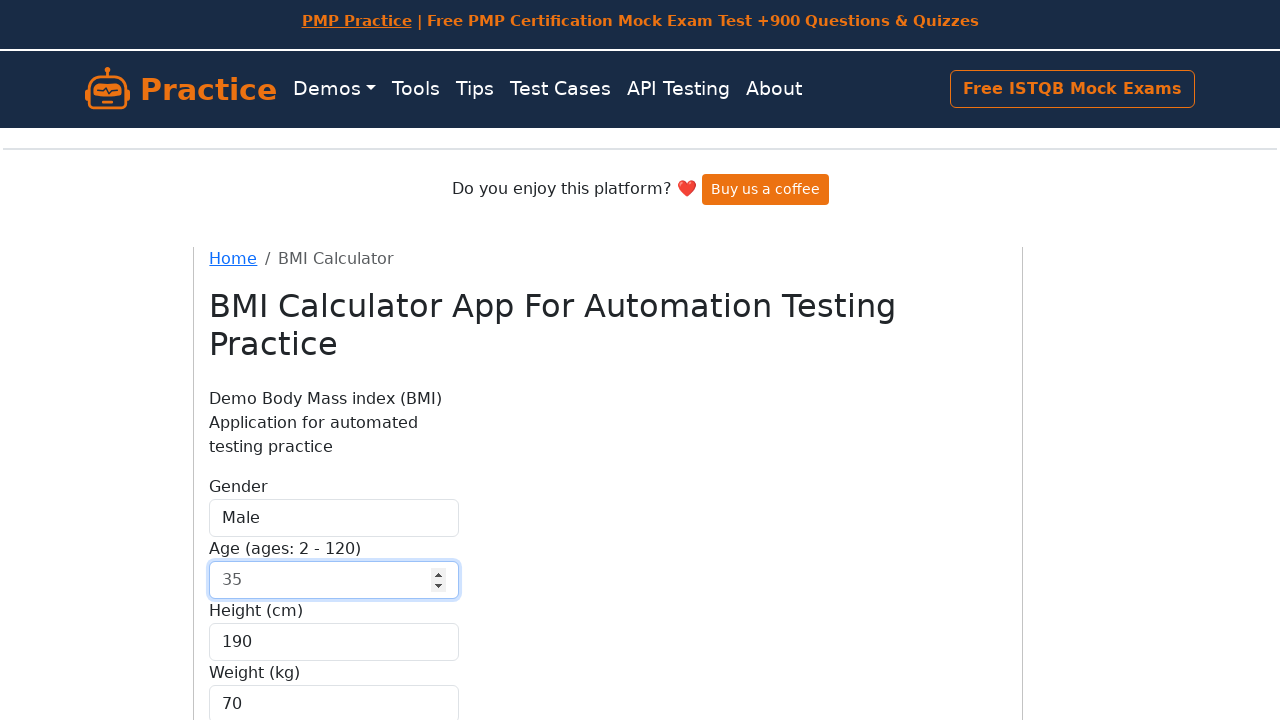

Entered age value '27' on input#age
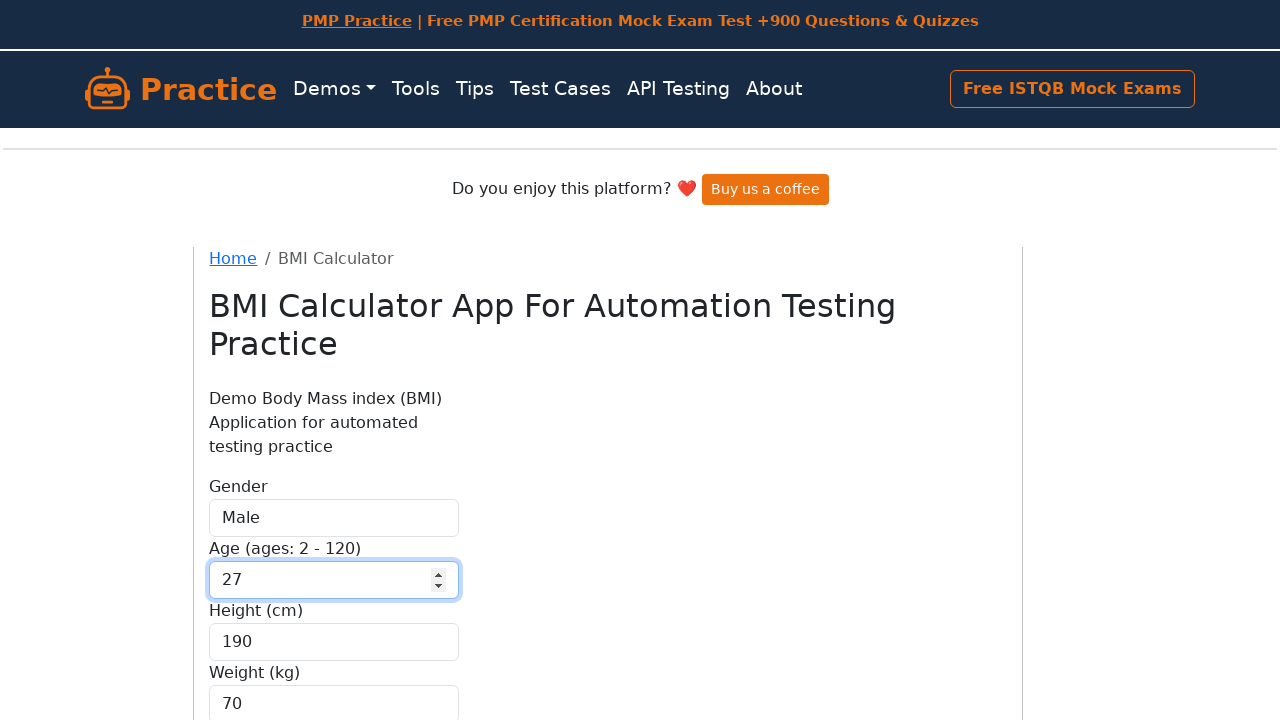

Cleared height input field on input#height
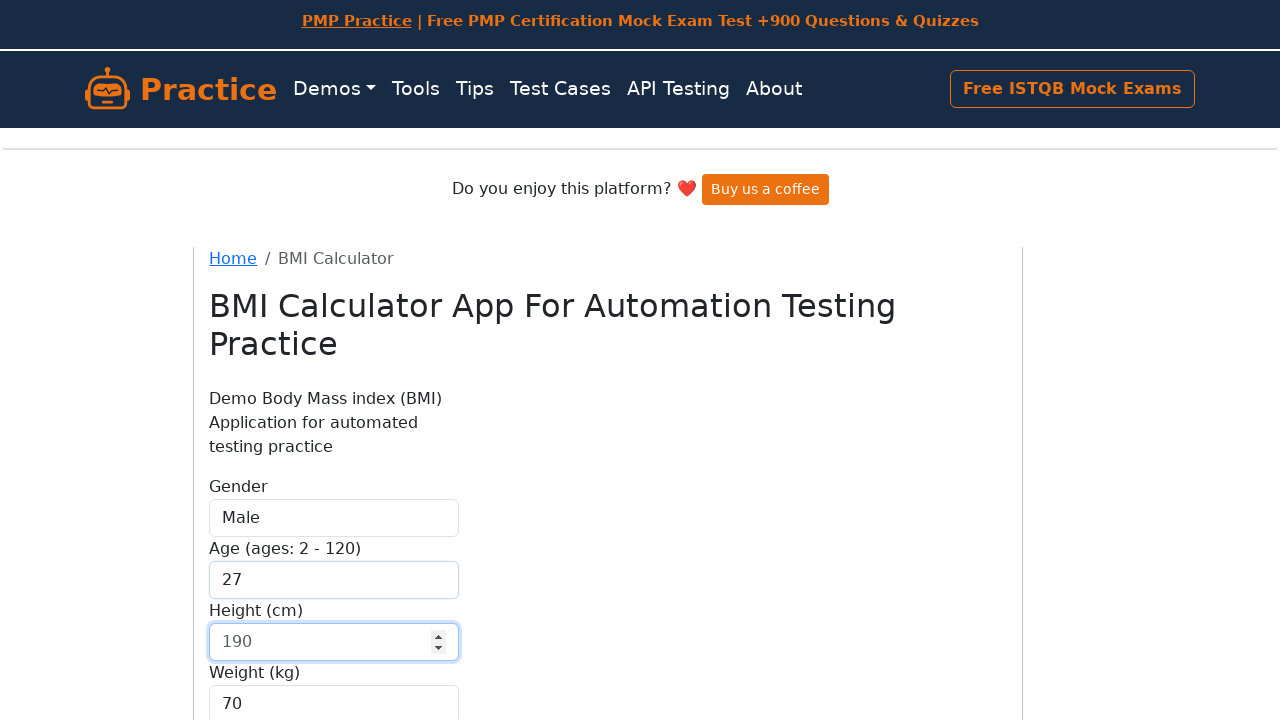

Entered height value '180' on input#height
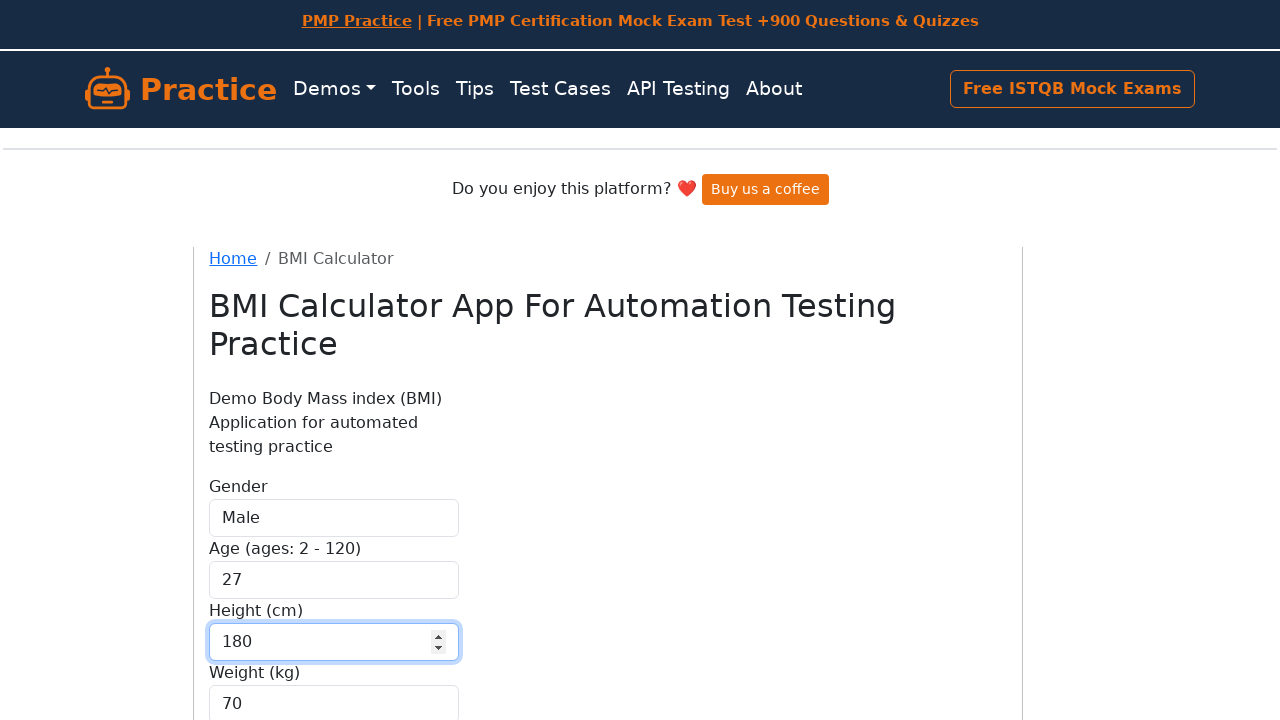

Cleared weight input field on input#weight
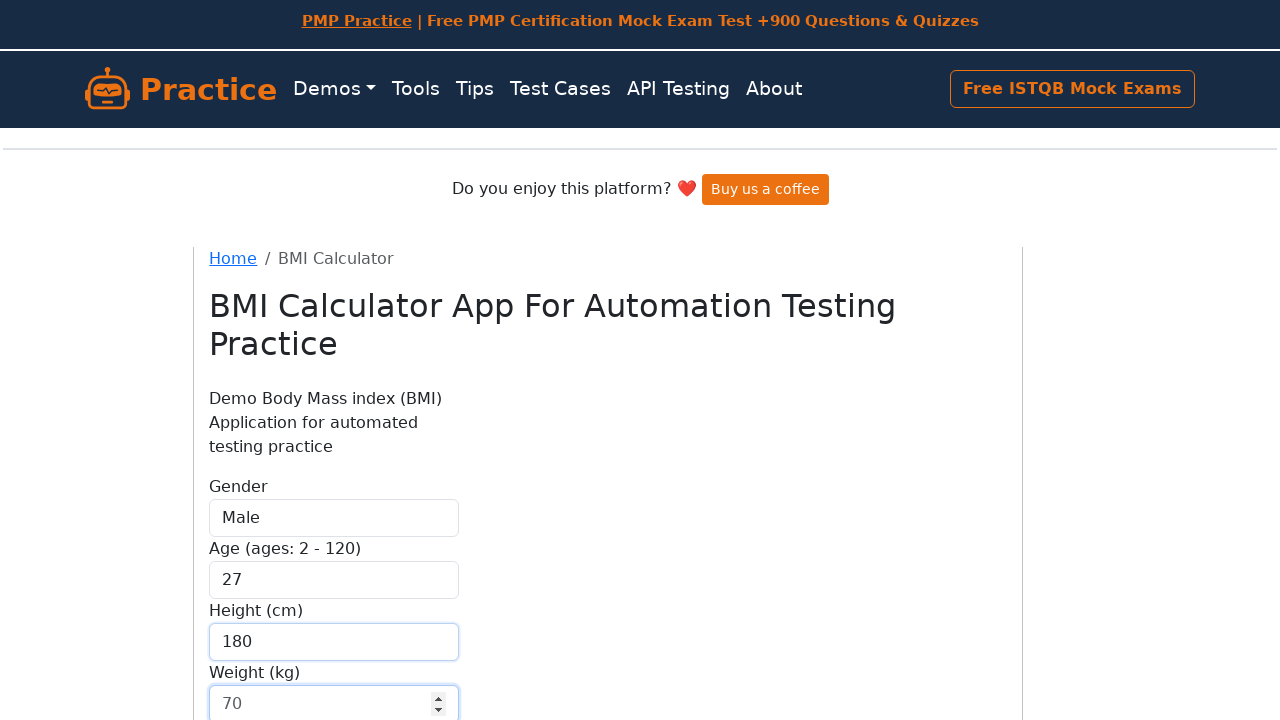

Entered weight value '80' on input#weight
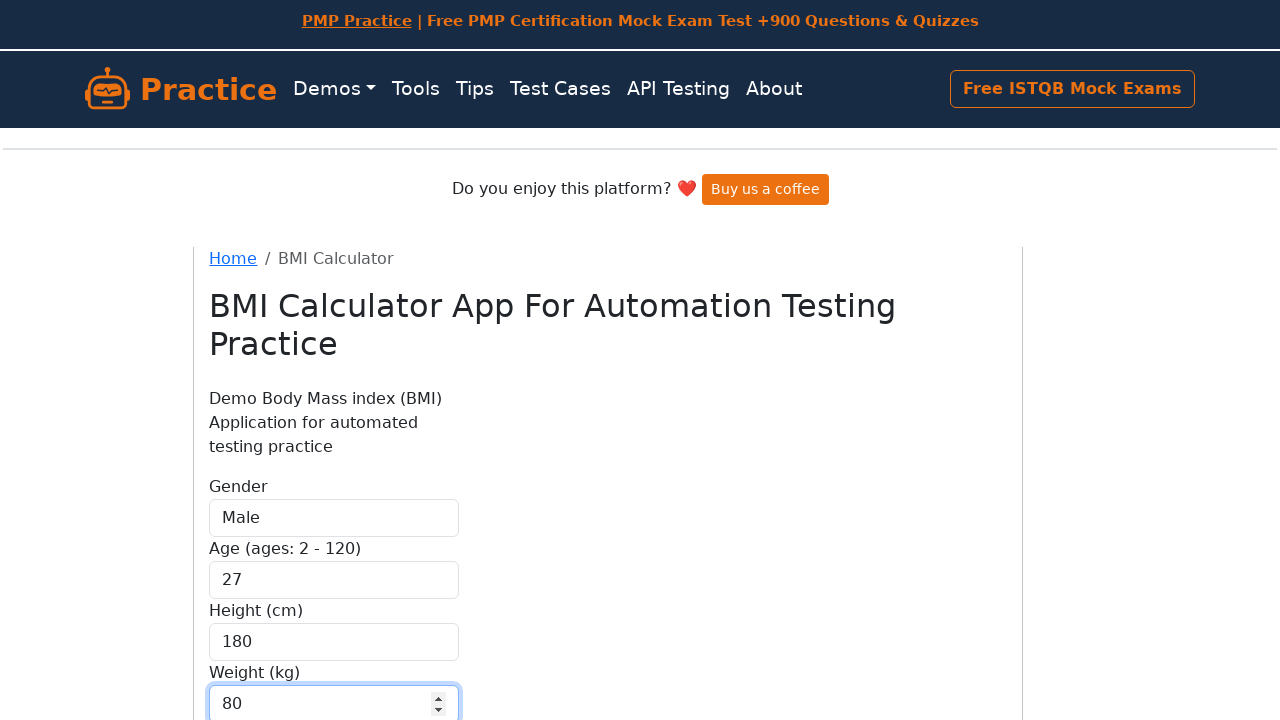

Clicked Calculate button to compute BMI at (259, 581) on button:text('Calculate')
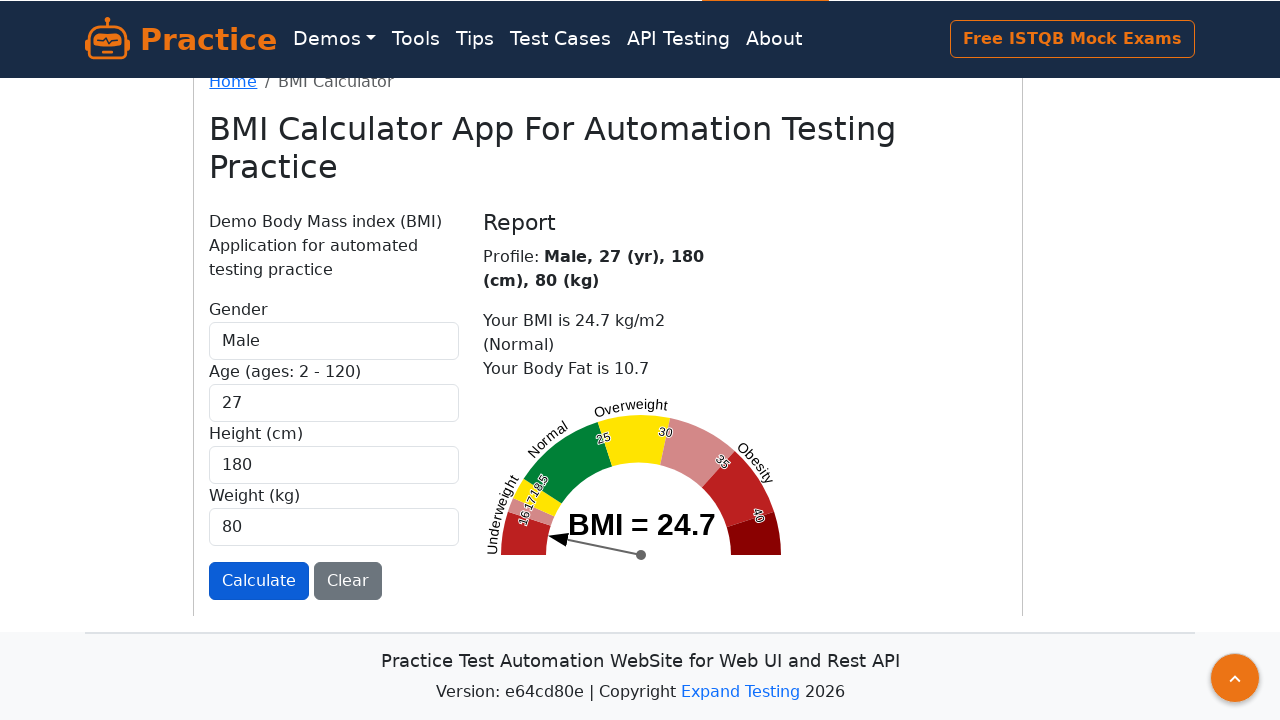

BMI result displayed successfully
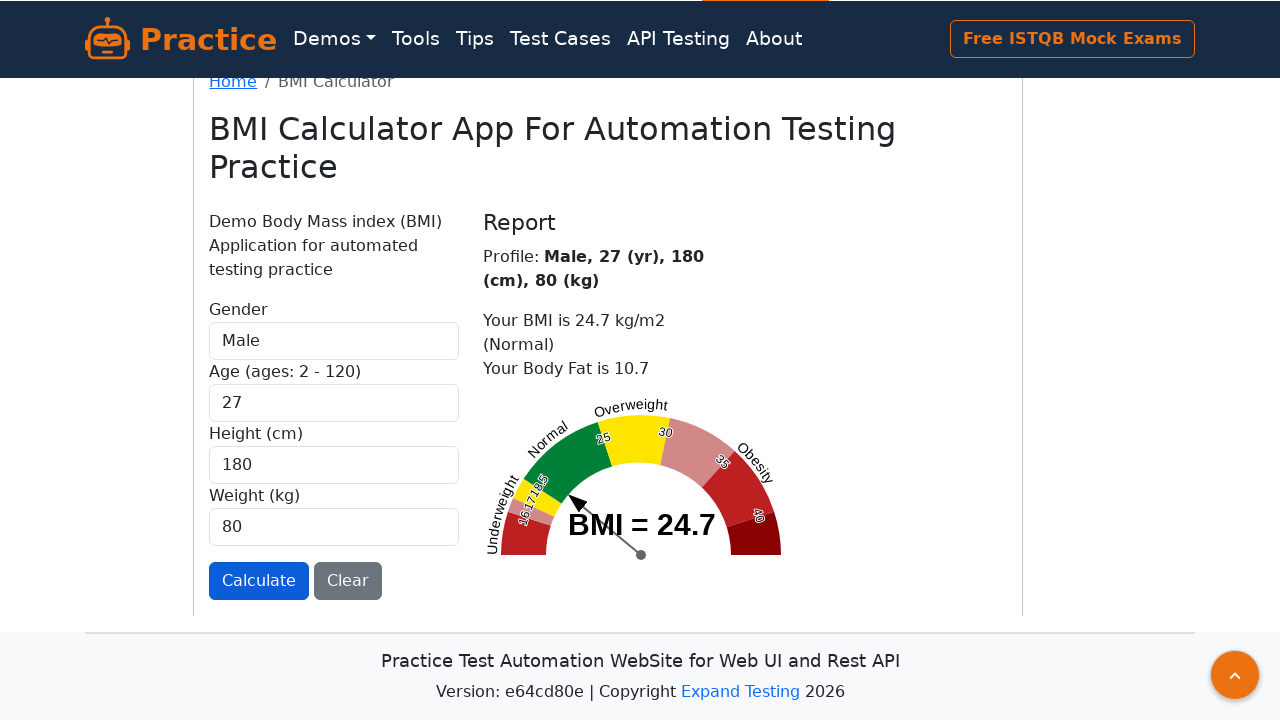

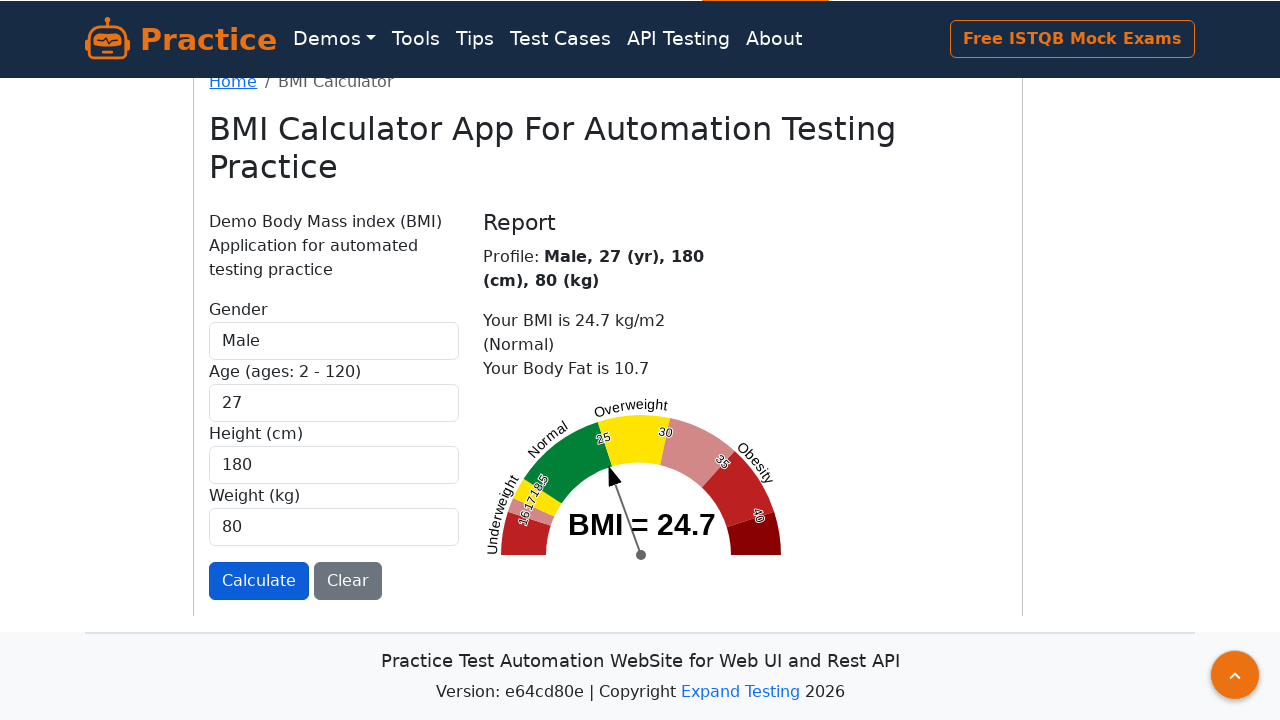